Tests text input functionality by entering text in a field and clicking a button to update its label

Starting URL: http://uitestingplayground.com/textinput

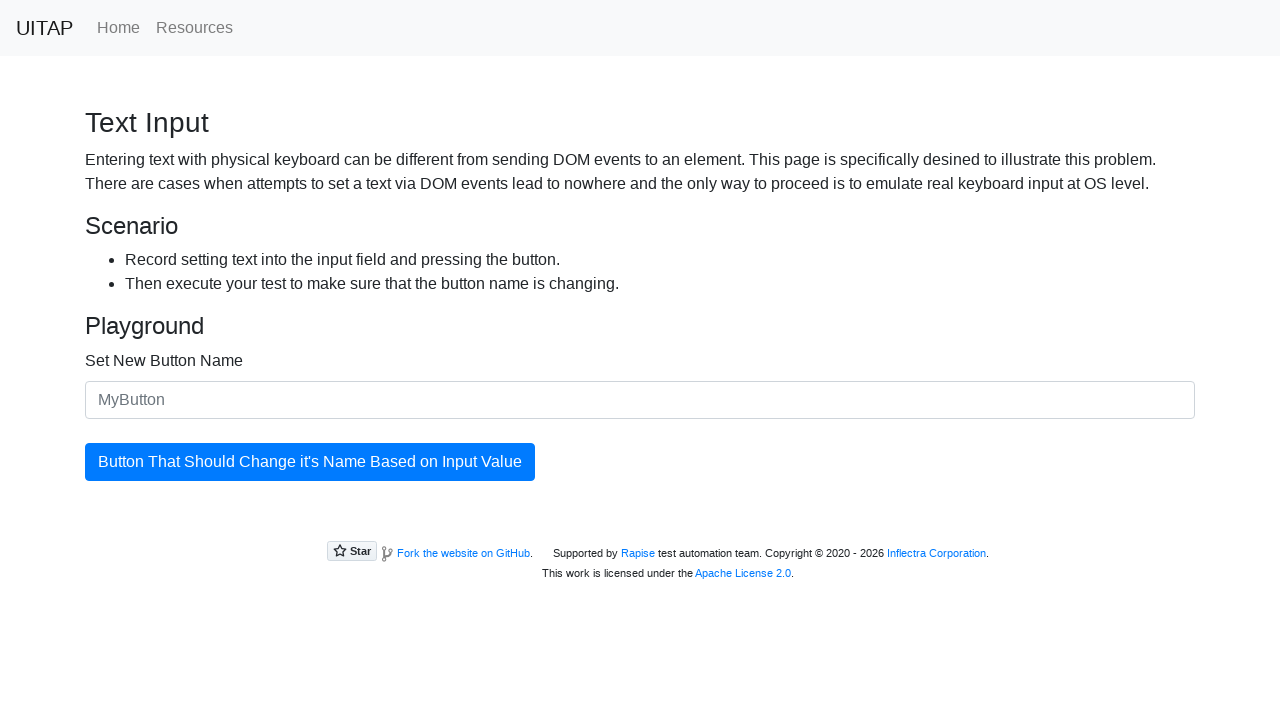

Entered 'SkyPro' in the text input field on #newButtonName
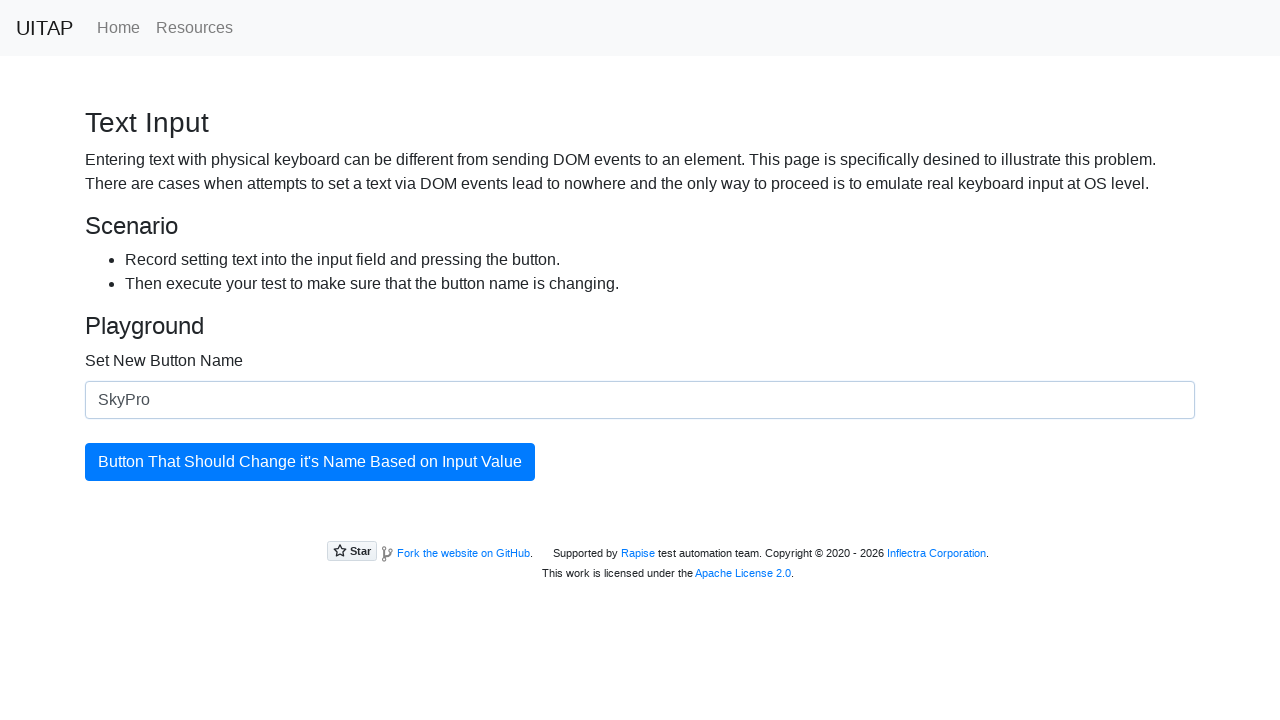

Clicked the button to update its label at (310, 462) on #updatingButton
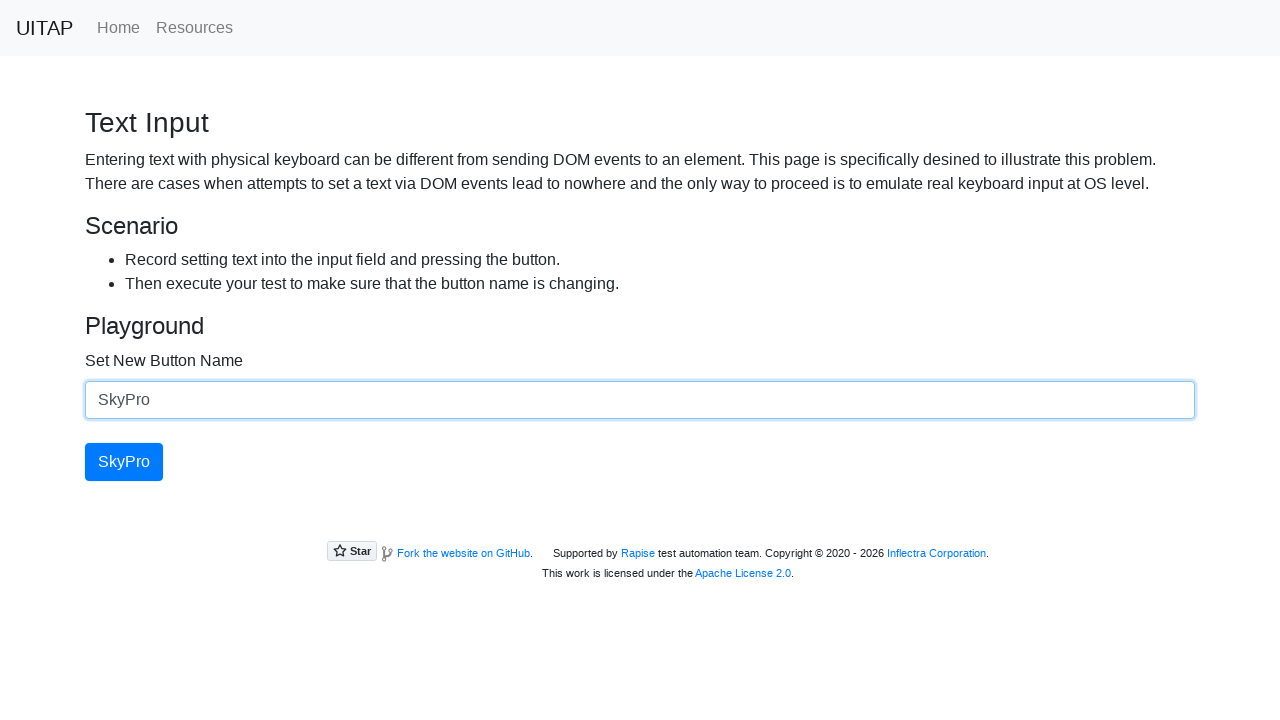

Retrieved updated button text: 'SkyPro'
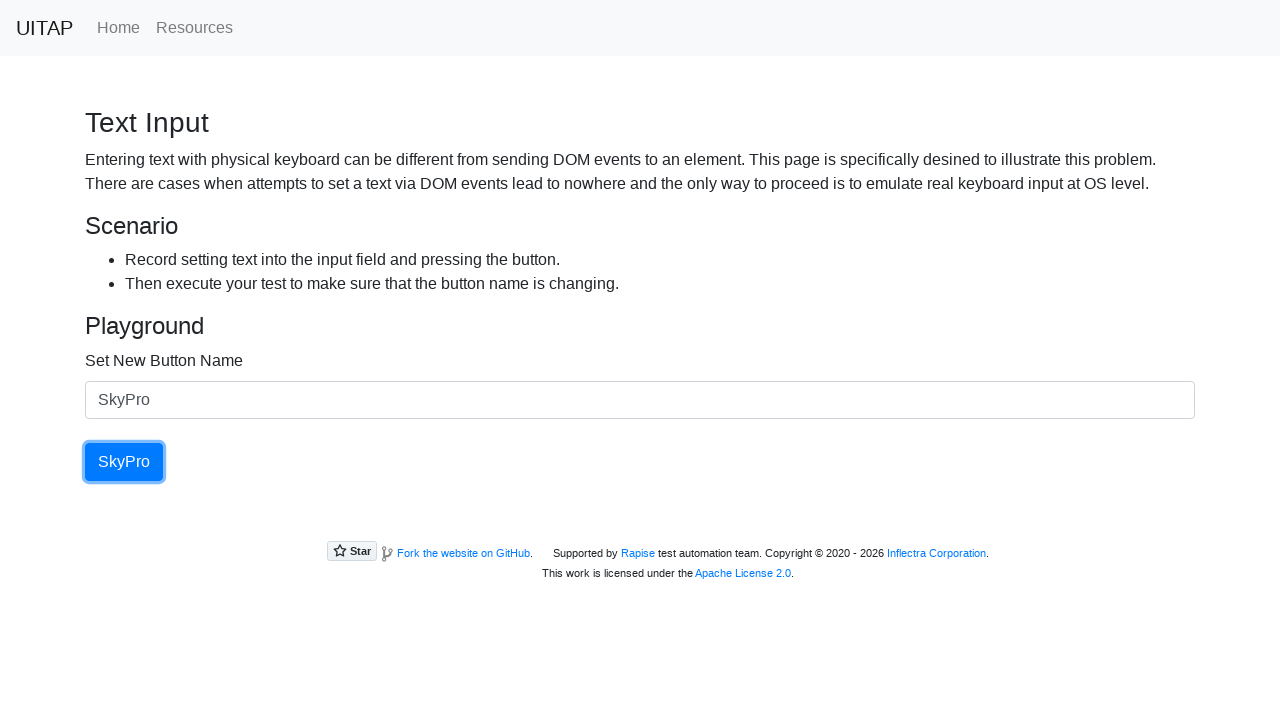

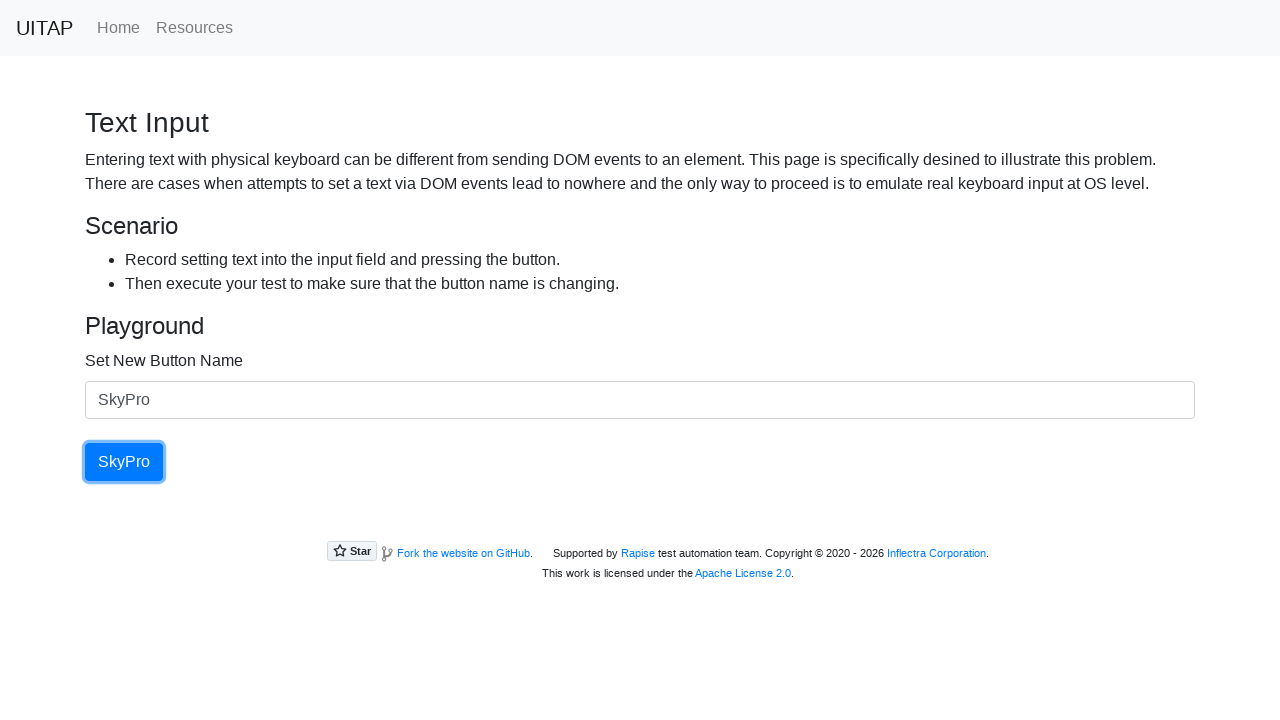